Tests clicking the "Make Appointment" button on the CURA Healthcare demo site homepage, which navigates to the appointment booking flow.

Starting URL: https://katalon-demo-cura.herokuapp.com/

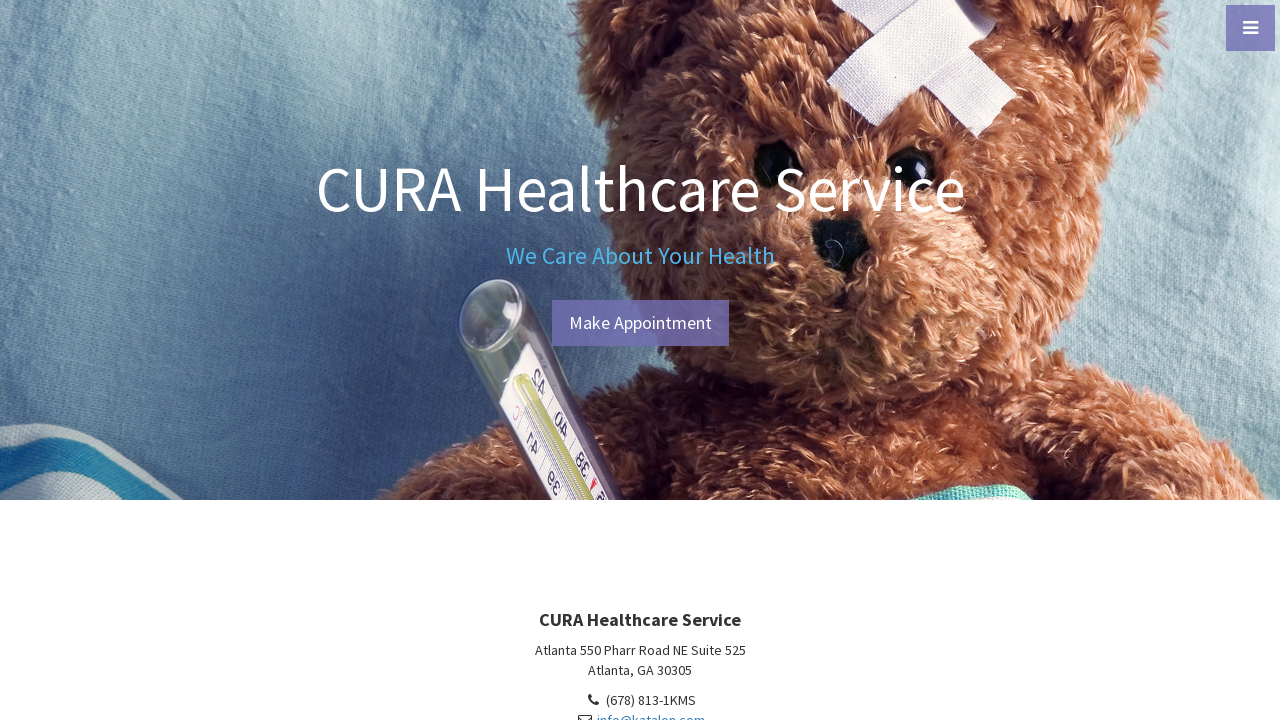

Clicked the 'Make Appointment' button on CURA Healthcare homepage at (640, 323) on a#btn-make-appointment
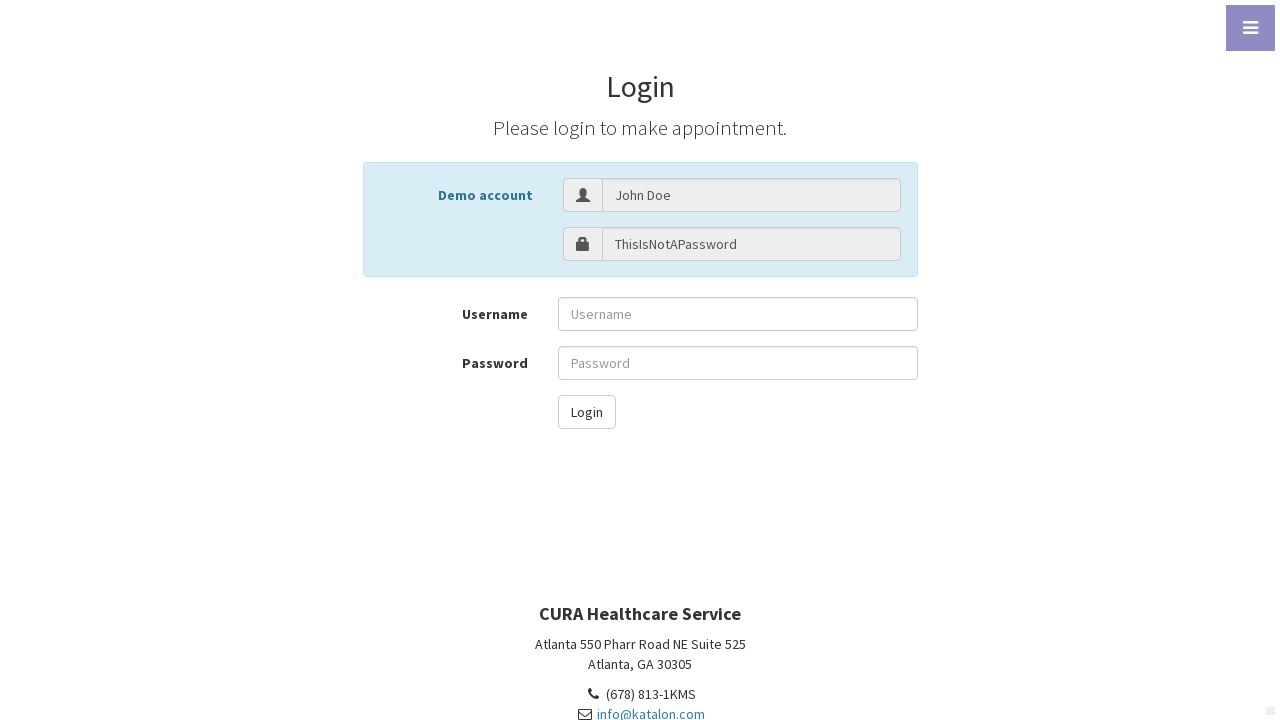

Waited for page navigation to complete (networkidle)
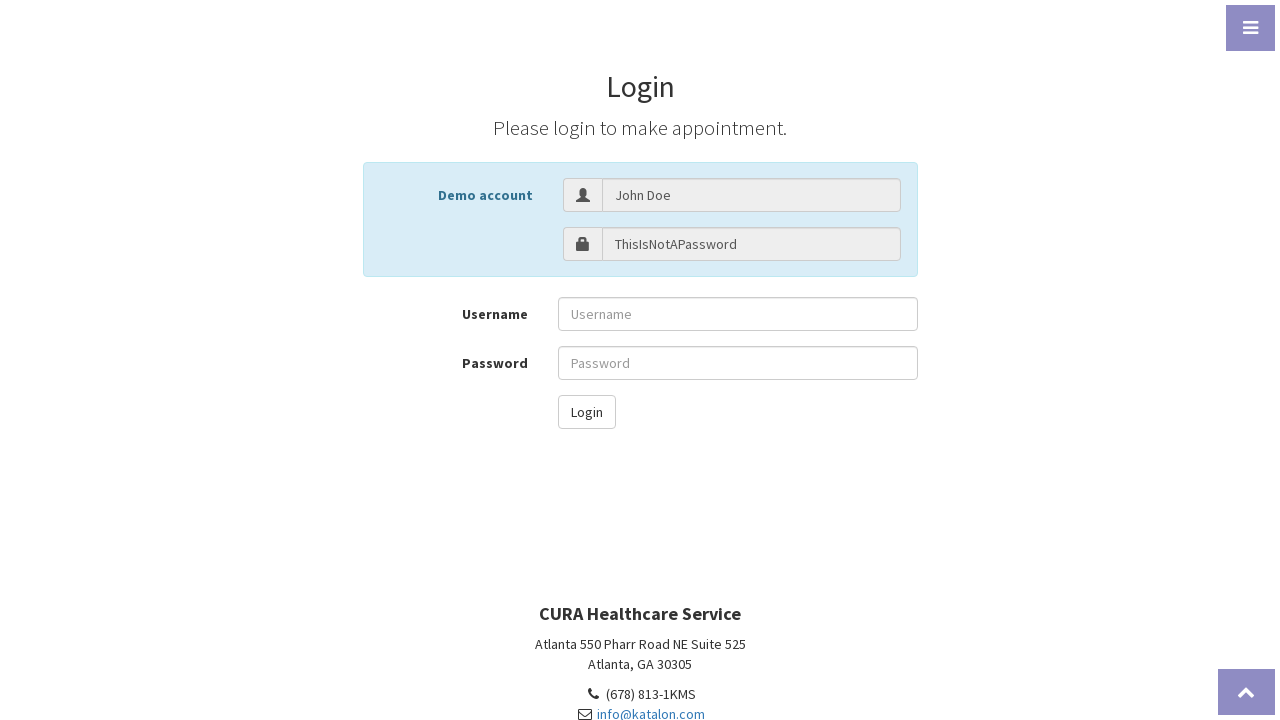

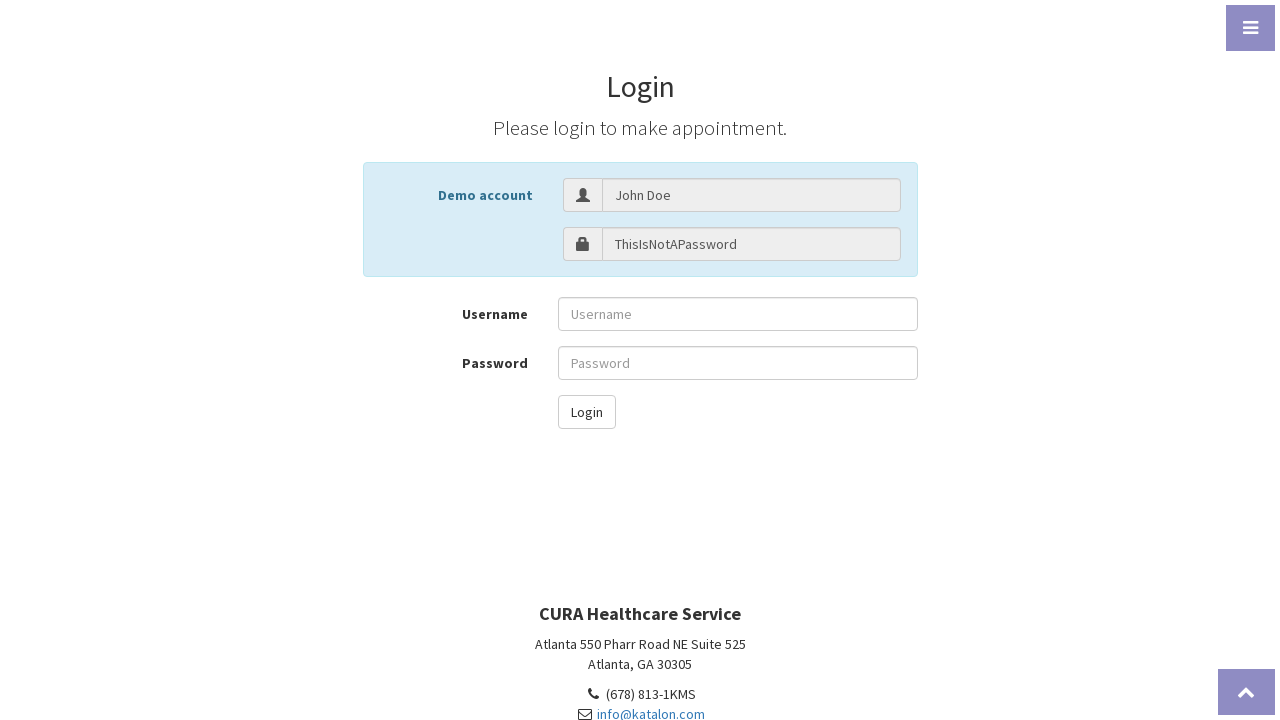